Tests handling of a JavaScript alert dialog by clicking a button that triggers an alert and accepting it

Starting URL: https://testautomationpractice.blogspot.com/

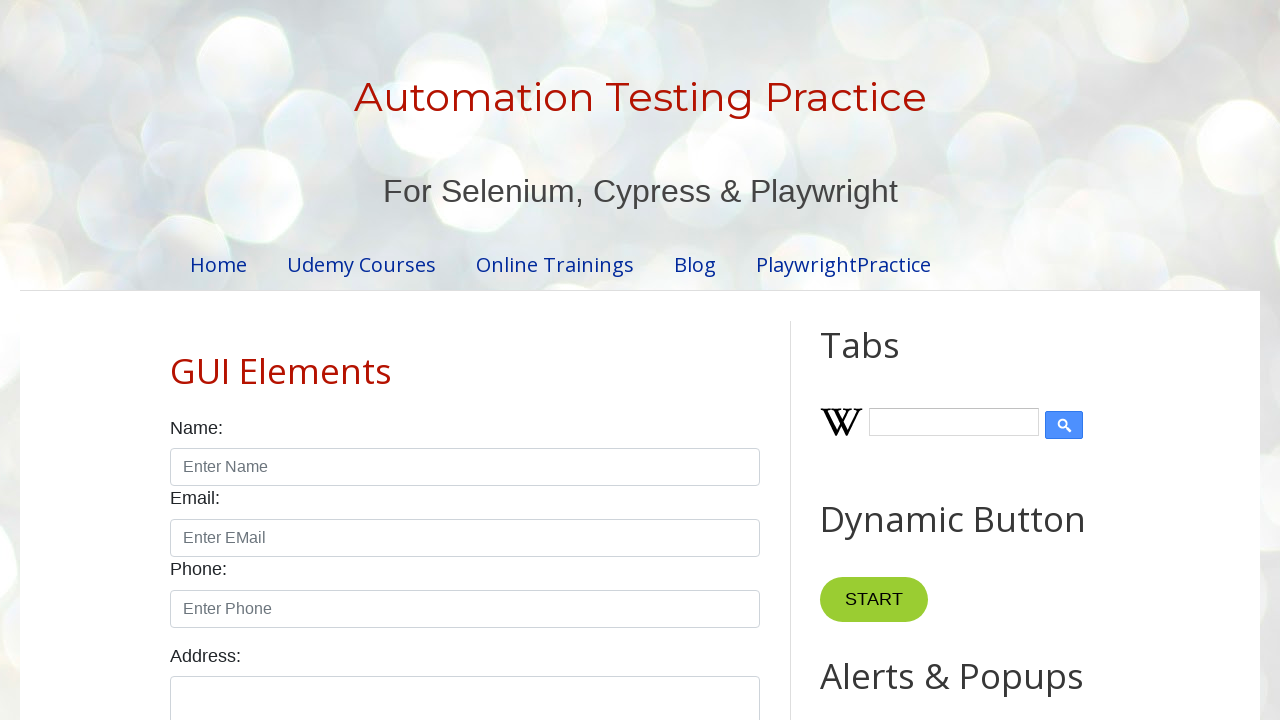

Accepted the alert dialog
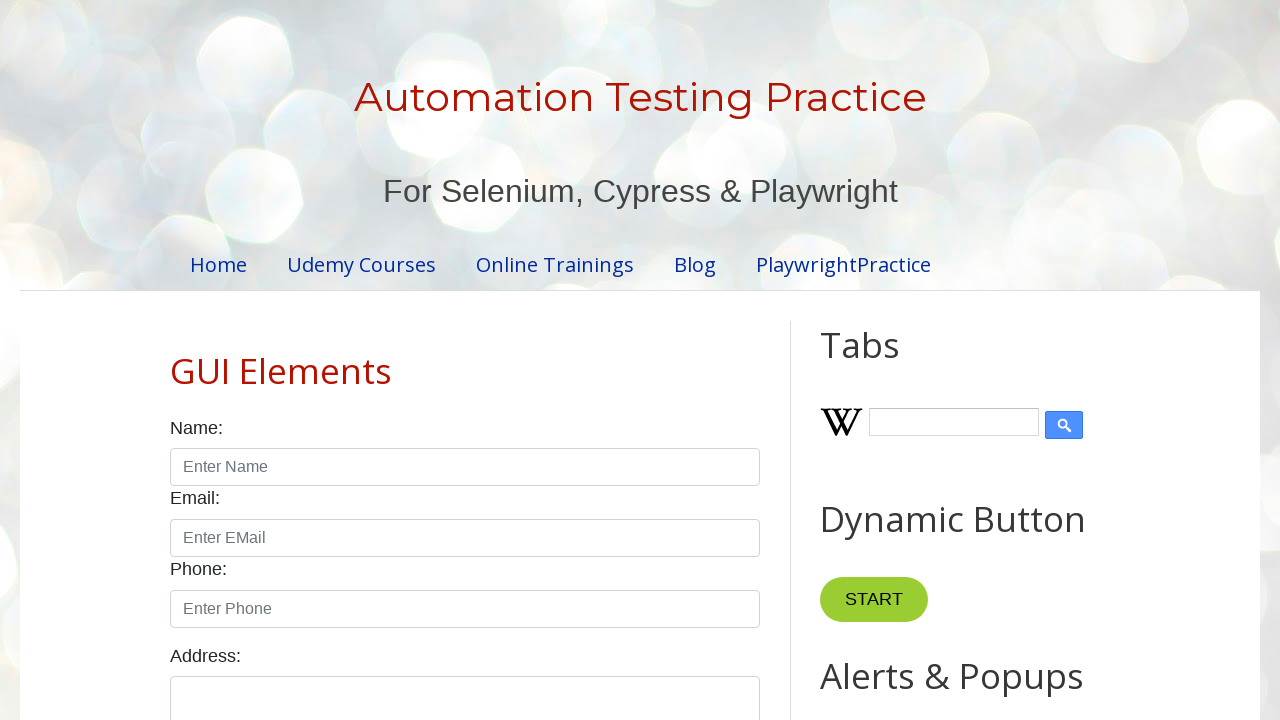

Clicked alert button to trigger JavaScript alert at (888, 361) on #alertBtn
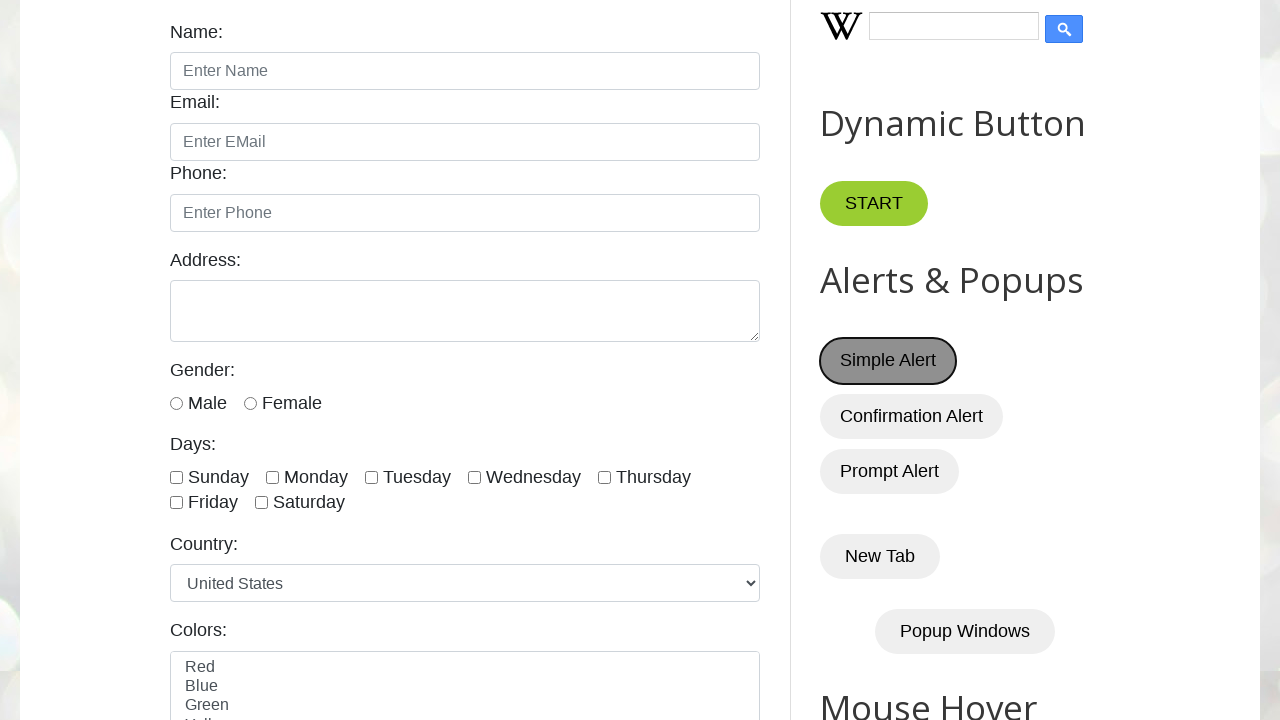

Waited for alert dialog to be handled
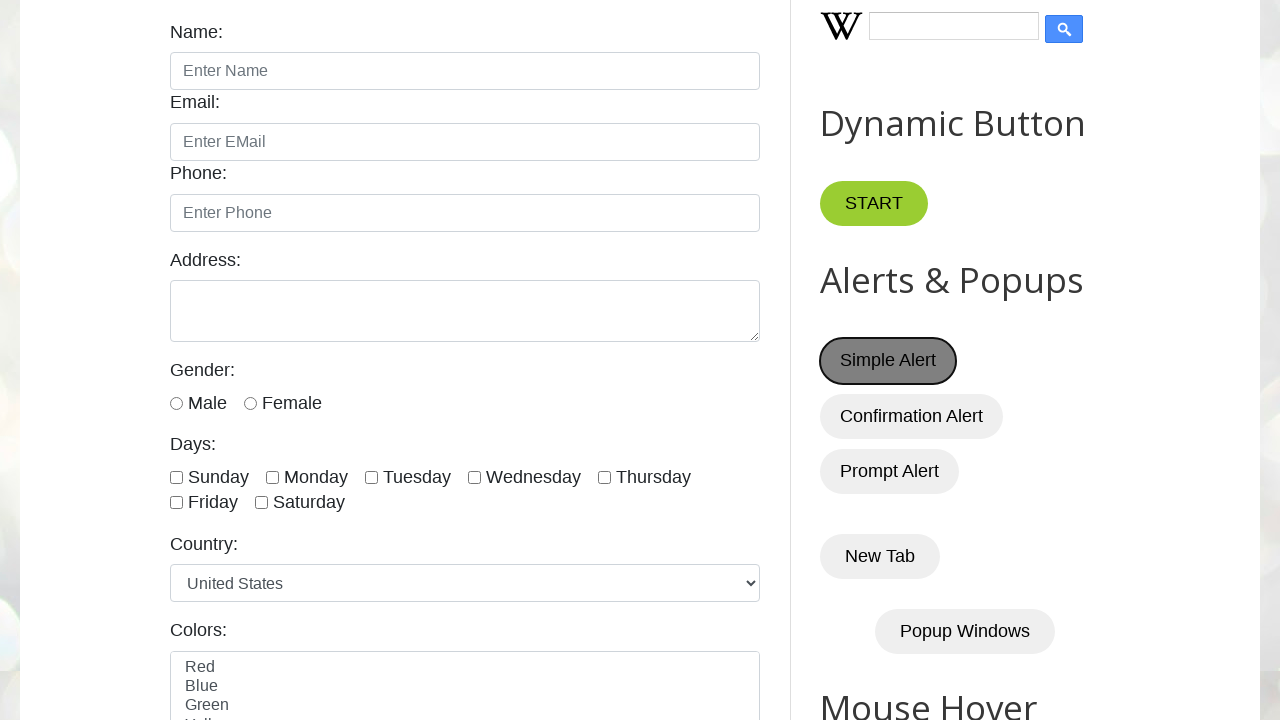

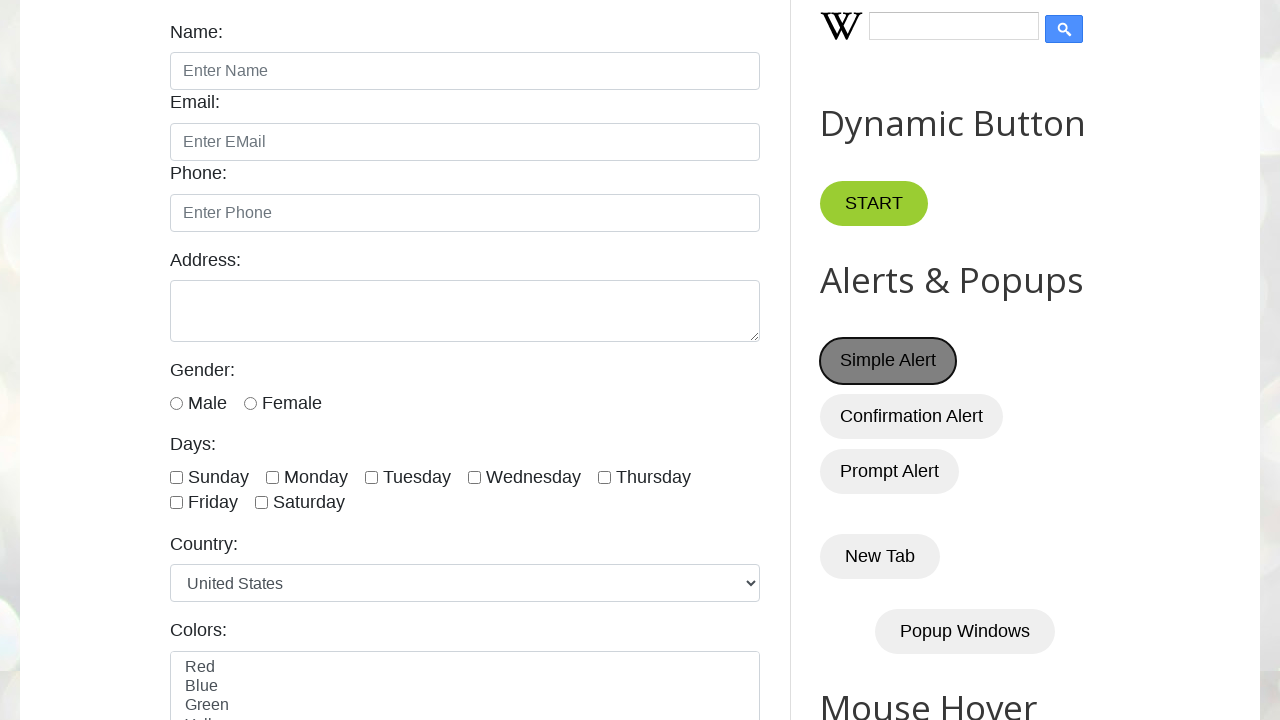